Tests different types of JavaScript alerts including simple alert, confirmation dialog, and prompt with text input across multiple browser windows

Starting URL: http://demo.automationtesting.in/WebTable.html

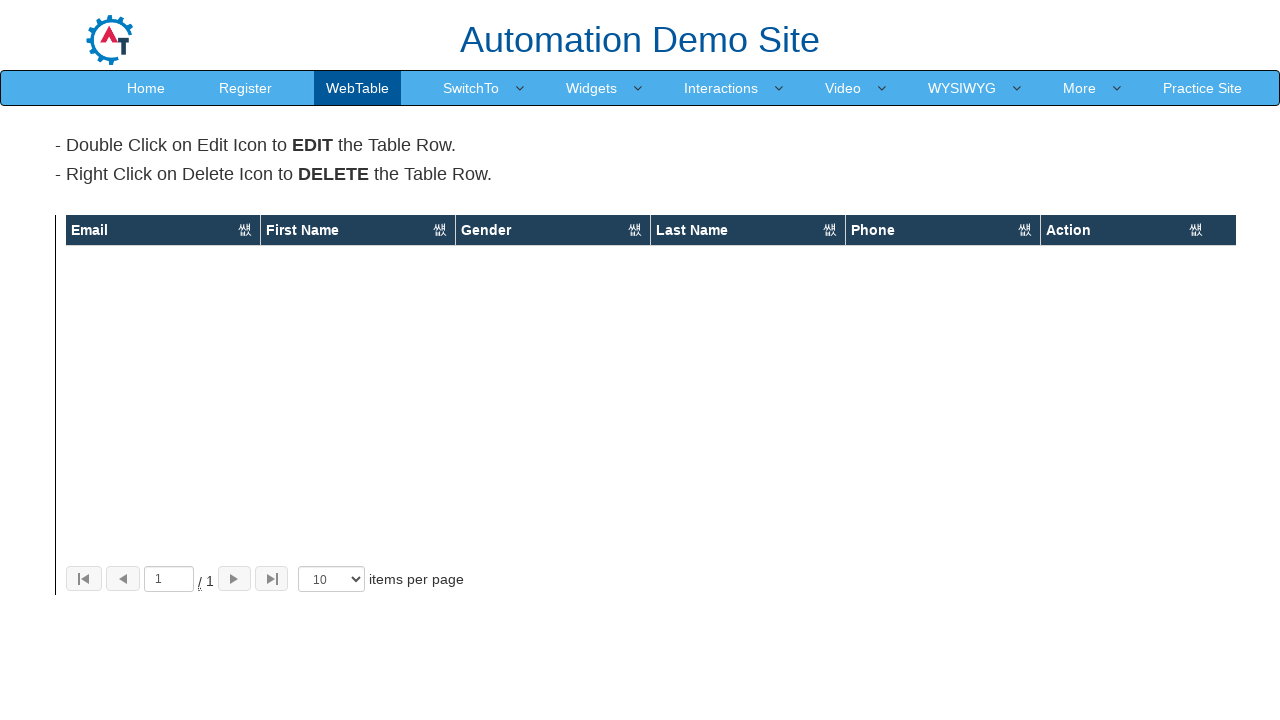

Clicked SwitchTo menu at (471, 88) on text=SwitchTo
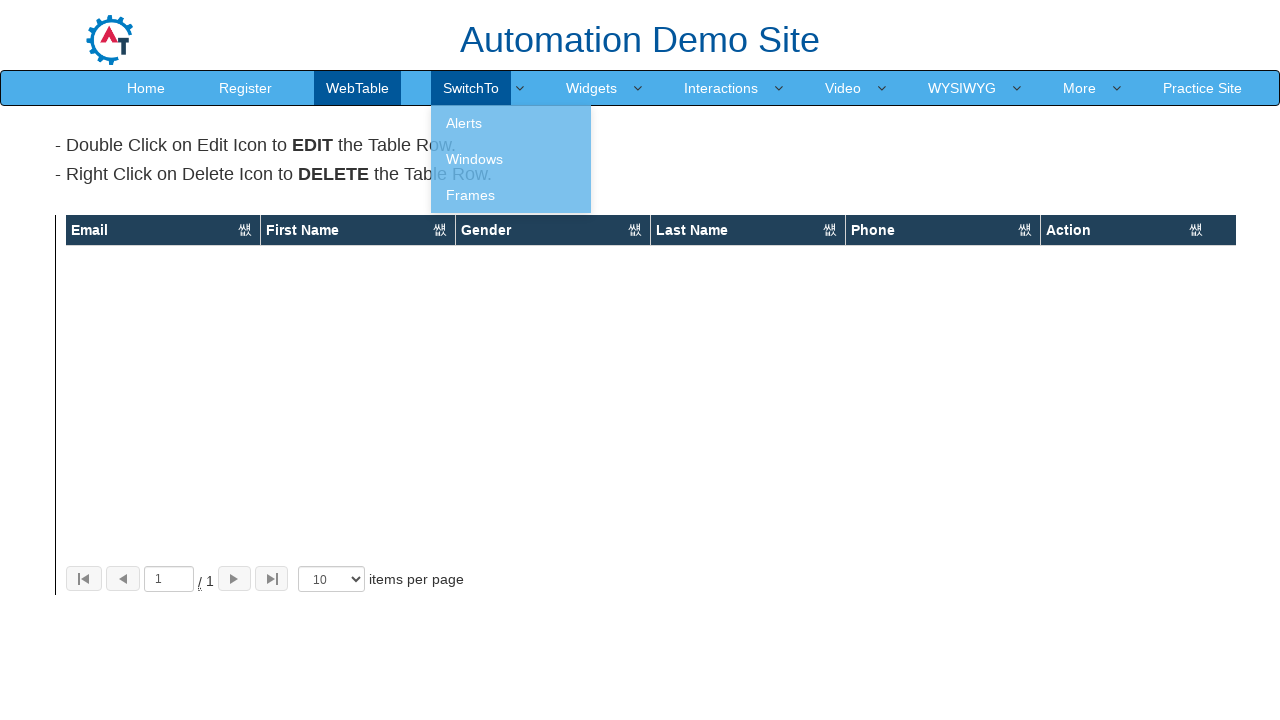

Clicked Alerts submenu at (511, 123) on text=Alerts
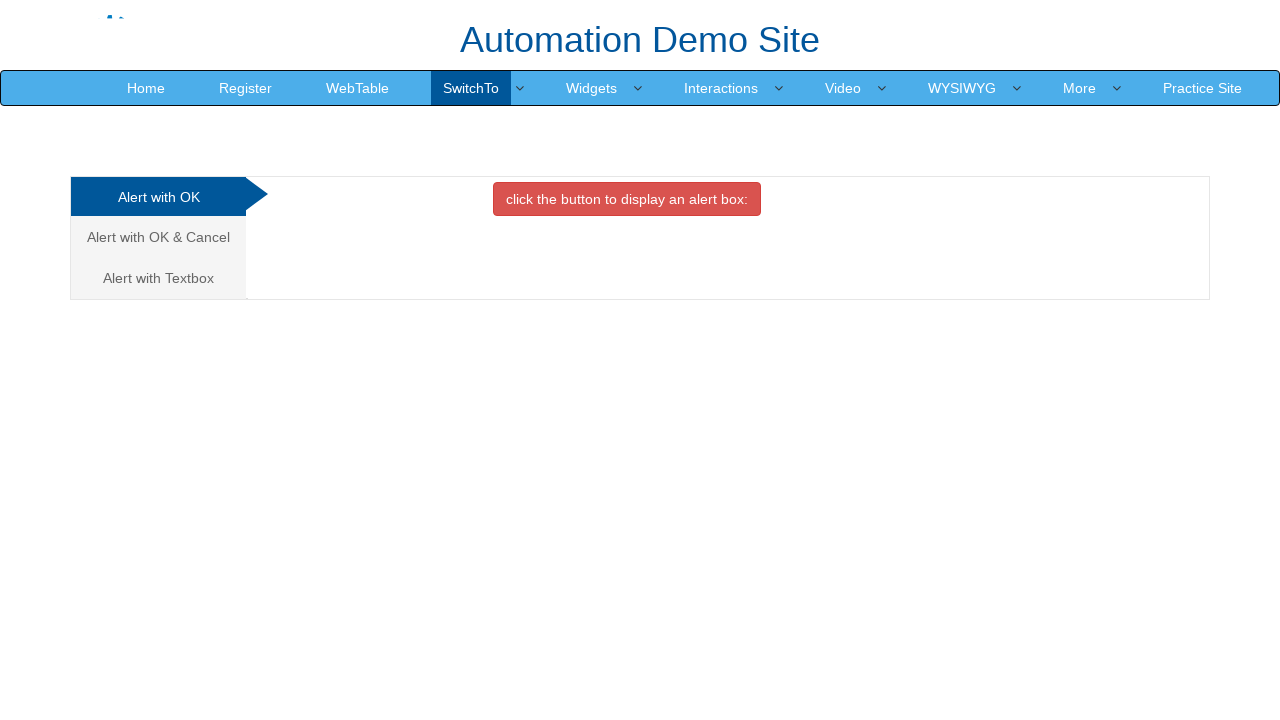

Triggered simple alert box at (627, 199) on [onclick='alertbox()']
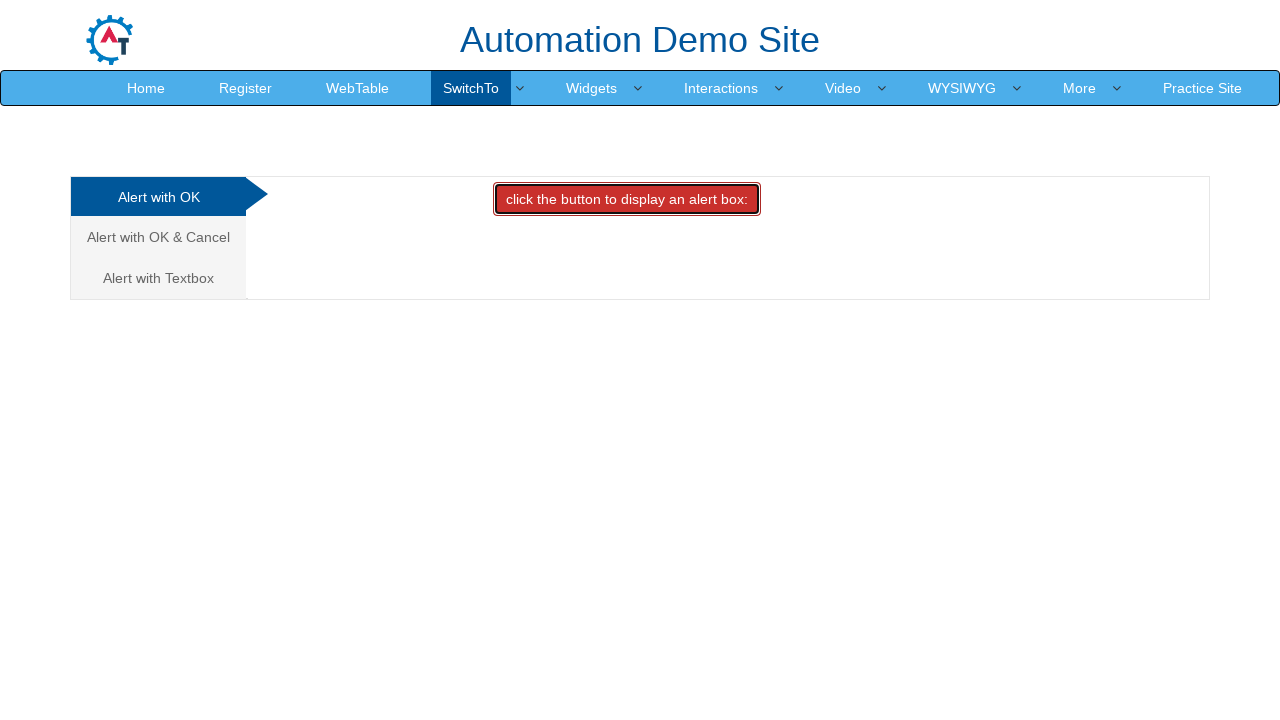

Accepted simple alert dialog
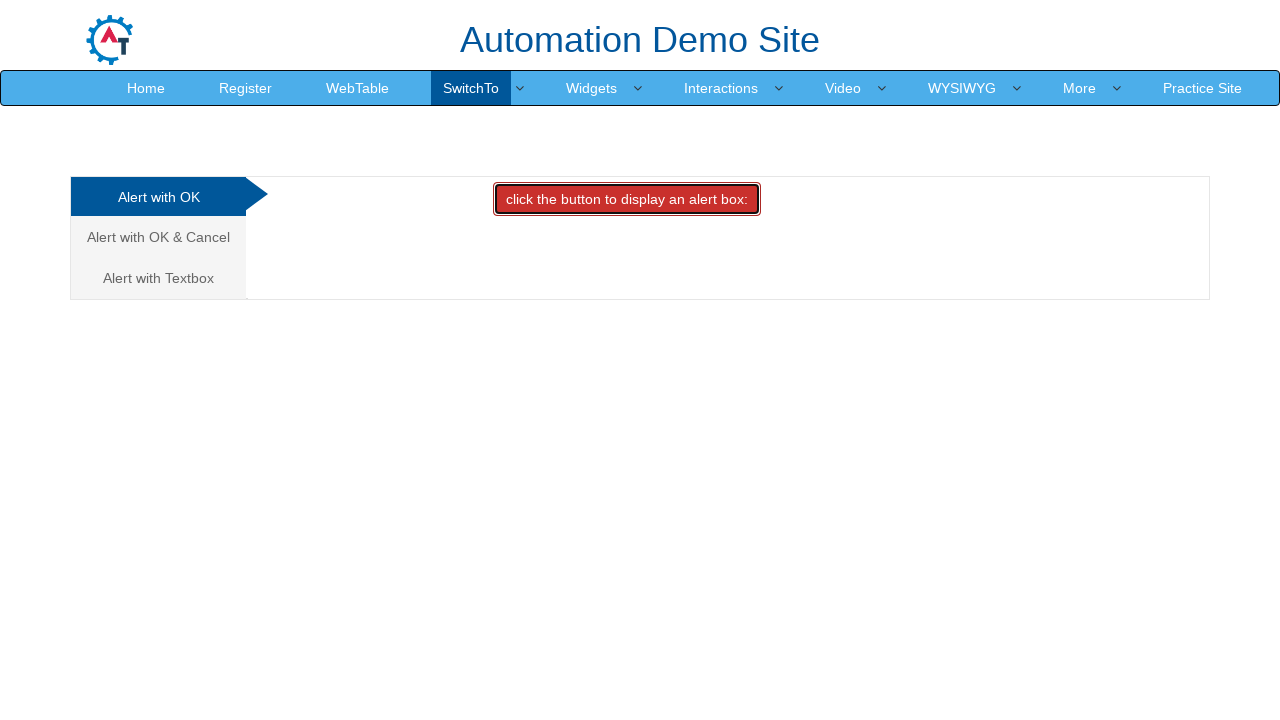

Opened new browser window
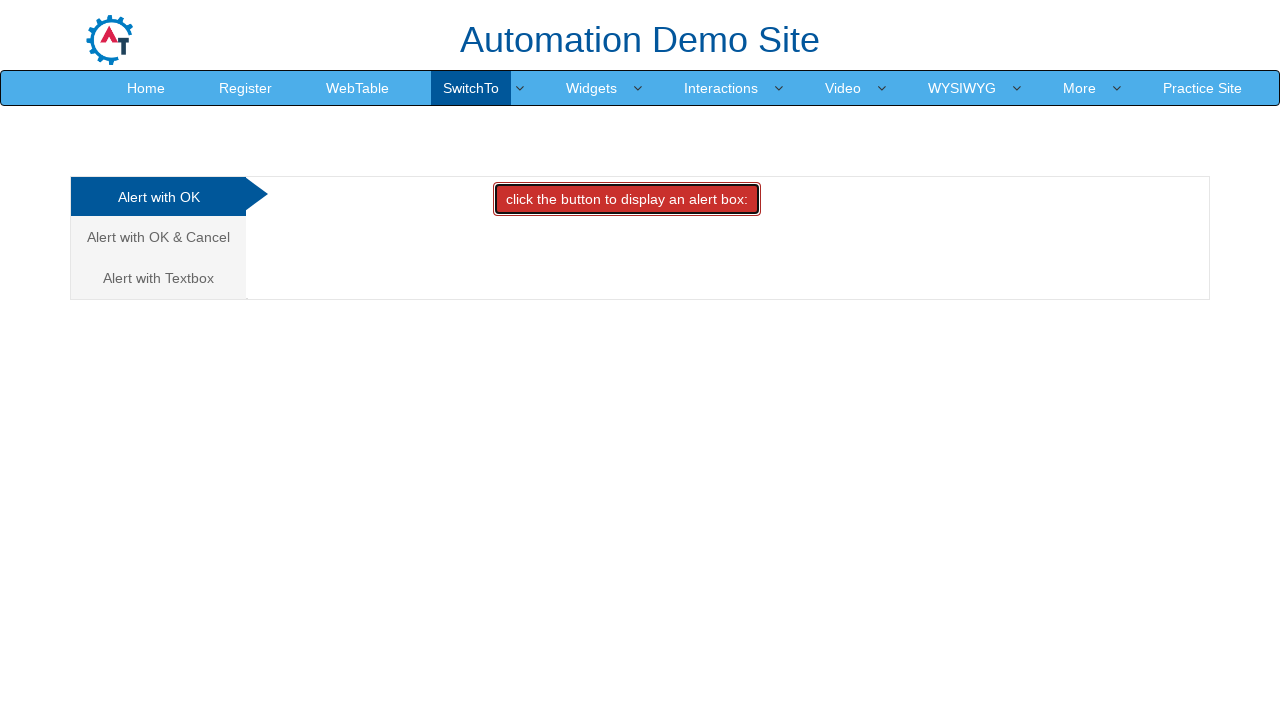

Navigated second window to Alerts page
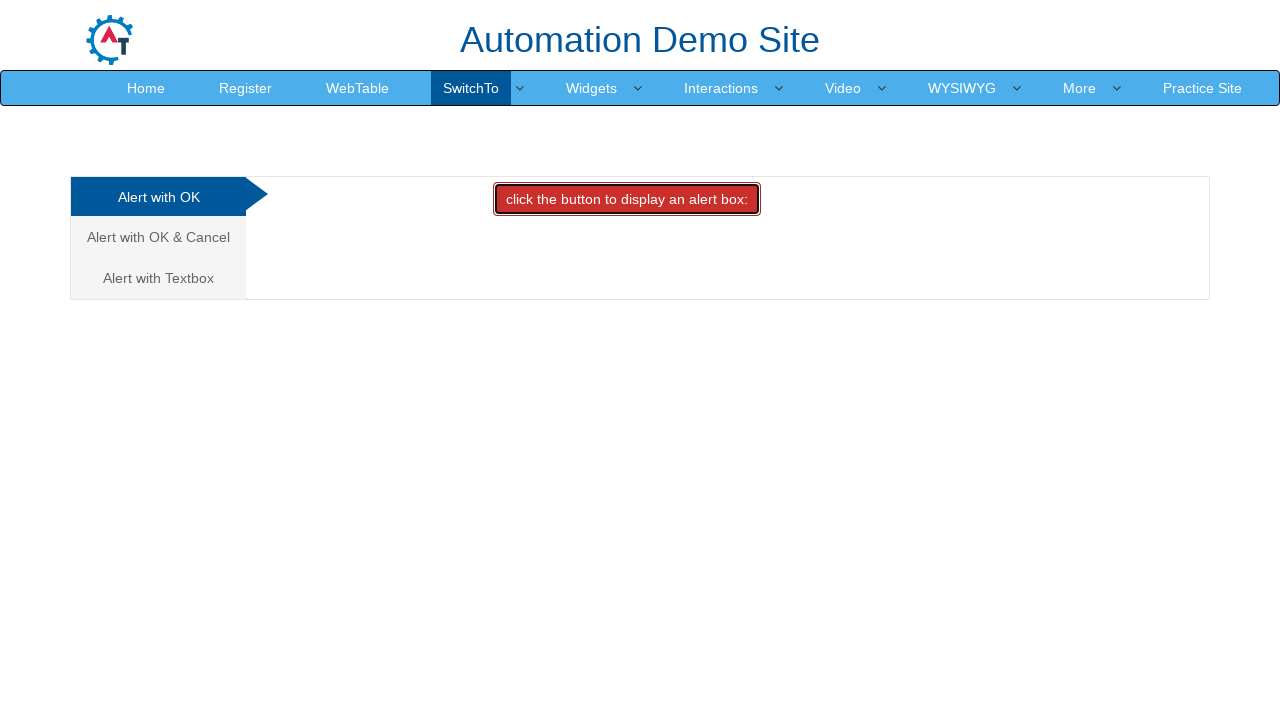

Clicked 'Alert with OK & Cancel' option in second window at (158, 237) on text=Alert with OK & Cancel
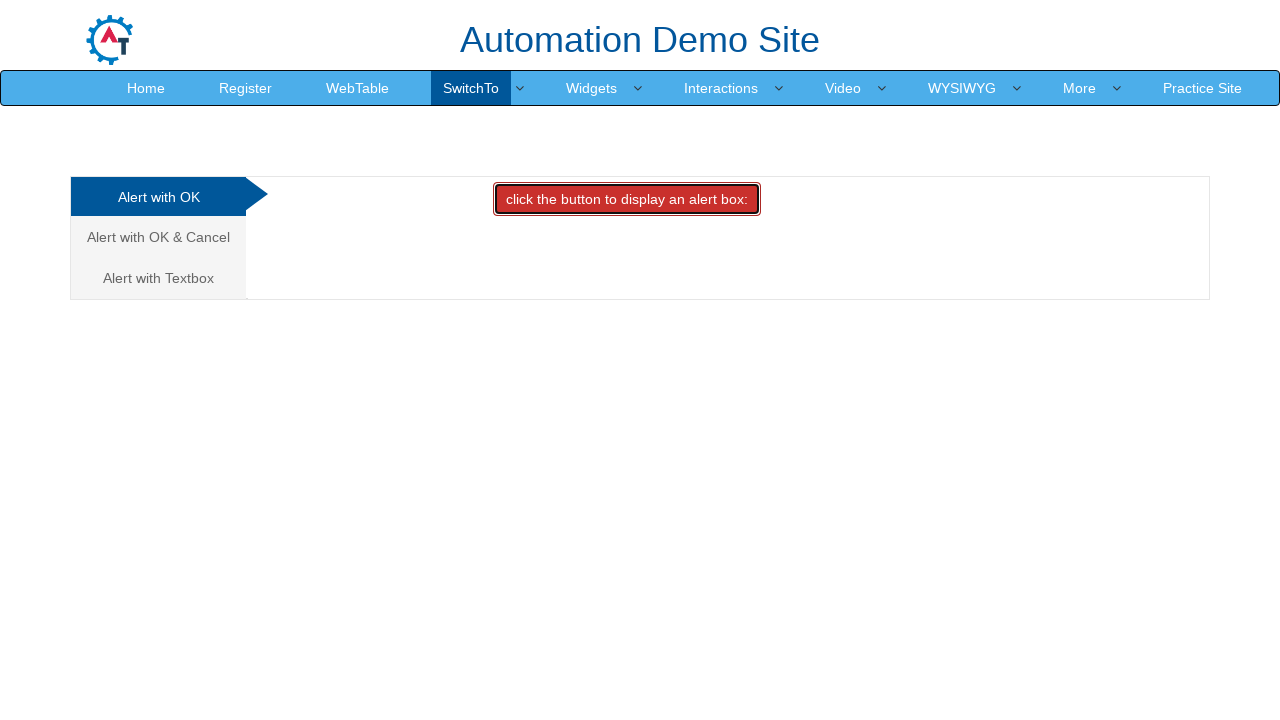

Triggered confirmation dialog in second window at (625, 199) on [onclick='confirmbox()']
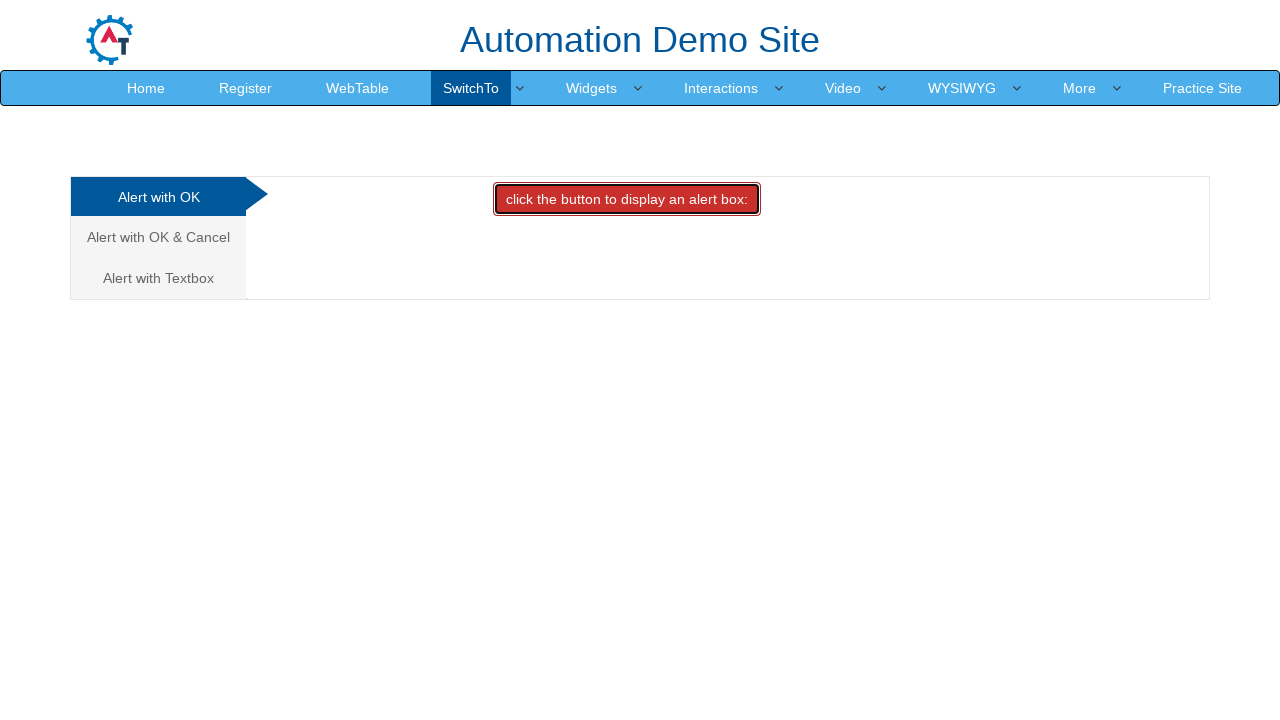

Dismissed confirmation dialog by clicking Cancel
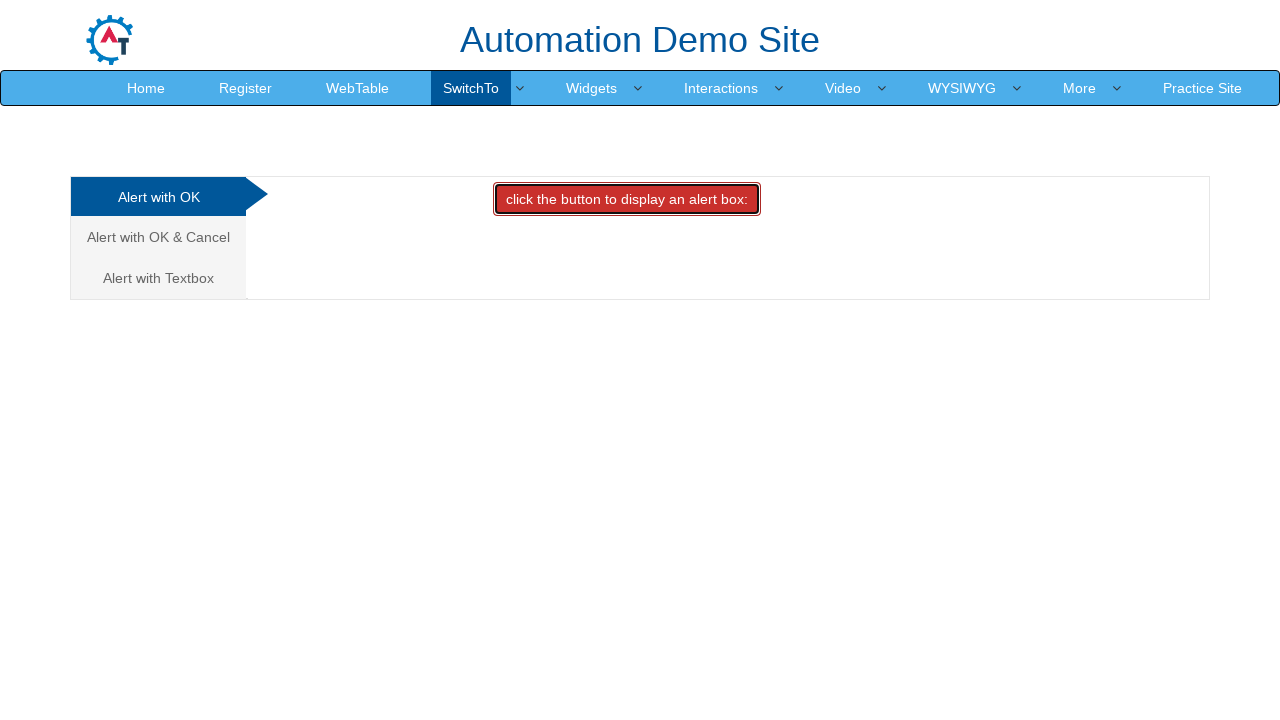

Opened third browser window
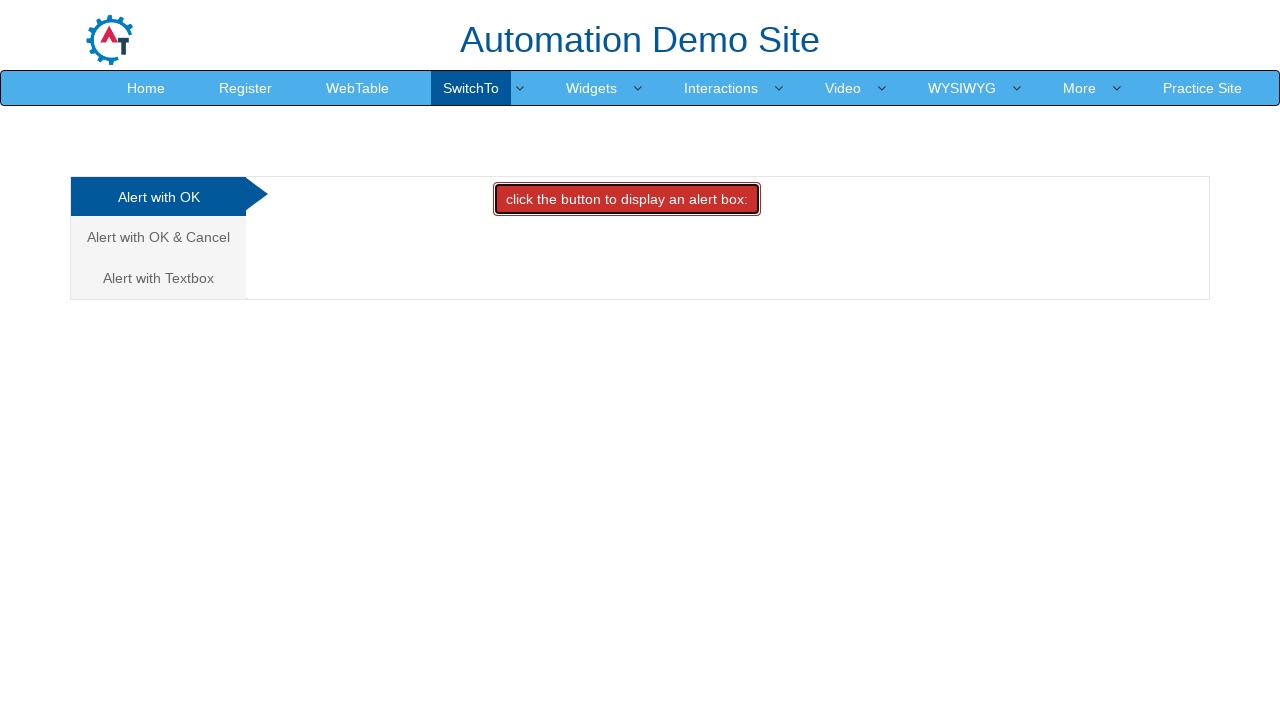

Navigated third window to Alerts page
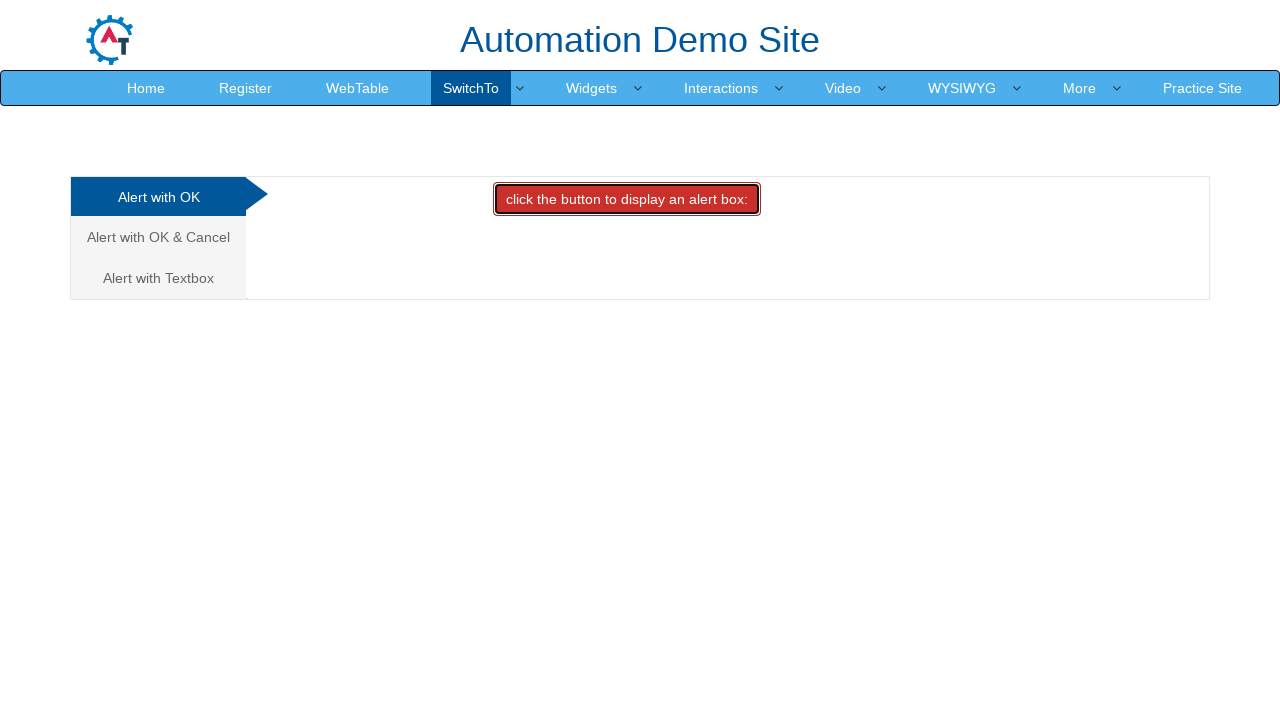

Clicked 'Alert with Textbox' option in third window at (158, 278) on text=Alert with Textbox
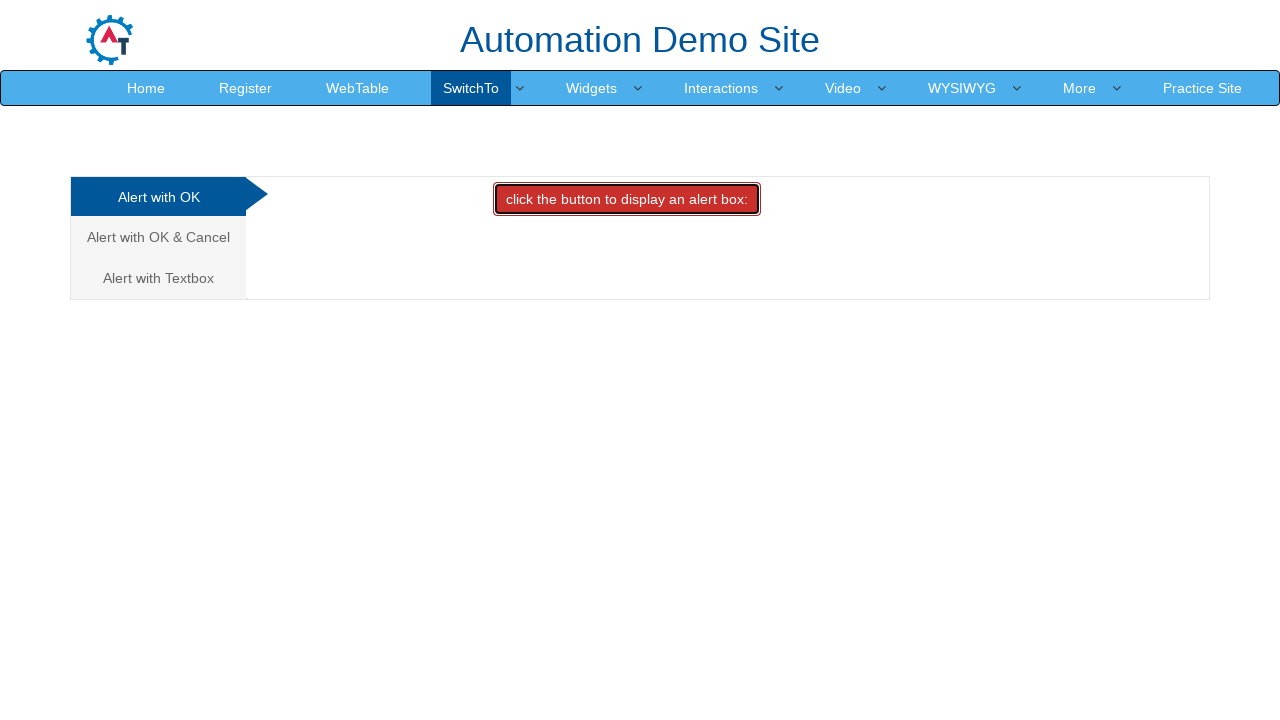

Triggered prompt dialog in third window at (627, 199) on [onclick='promptbox()']
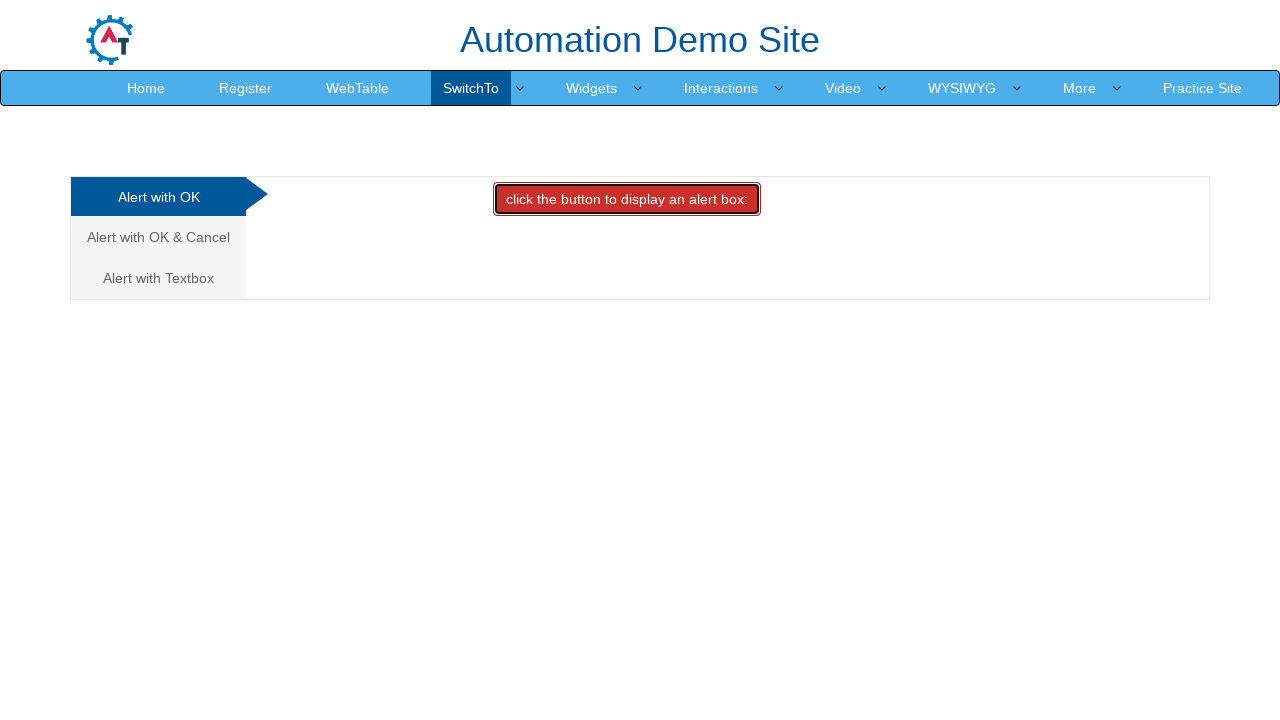

Accepted prompt dialog with text input 'Test input text'
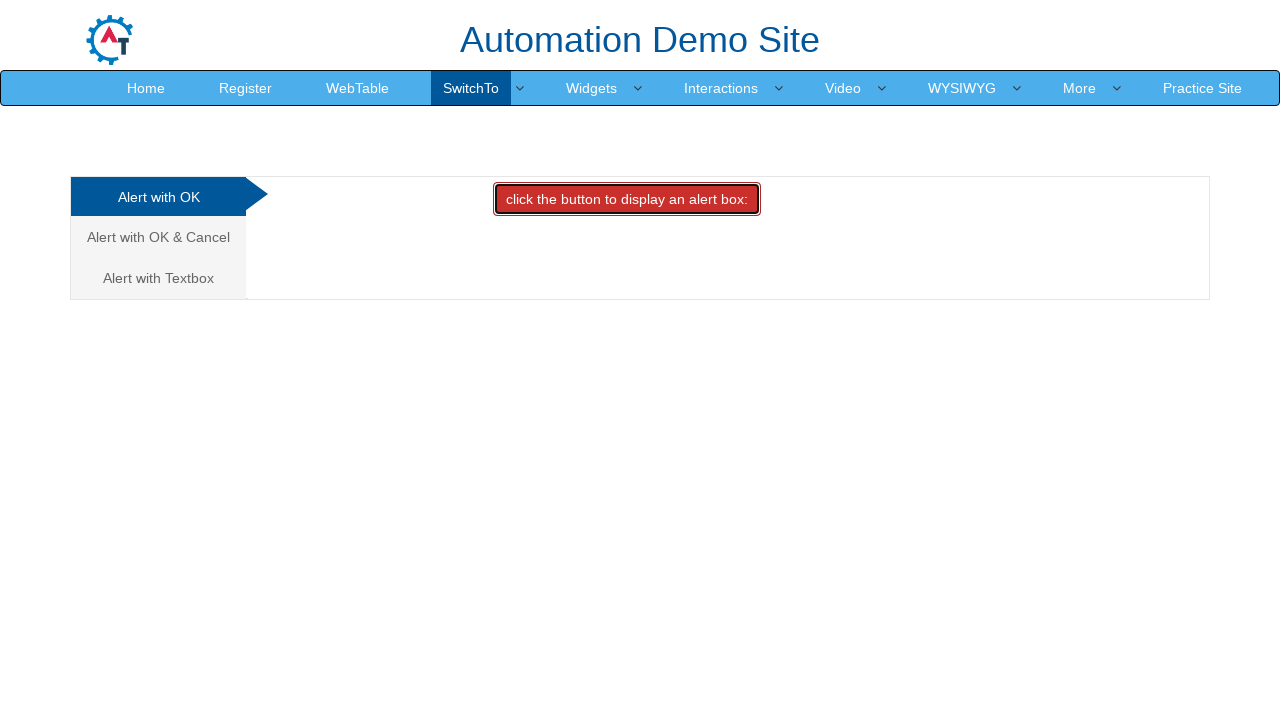

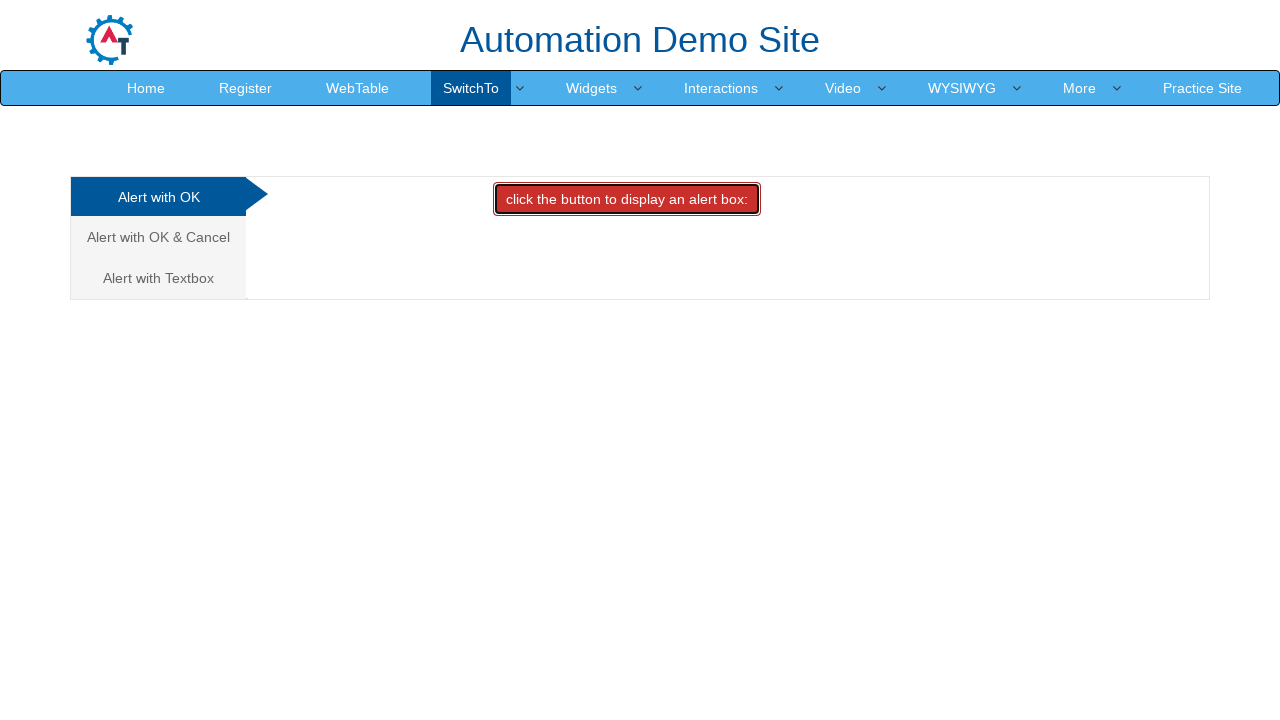